Tests filling out a registration form by entering first name and last name fields on a demo automation testing site

Starting URL: http://demo.automationtesting.in/Register.html

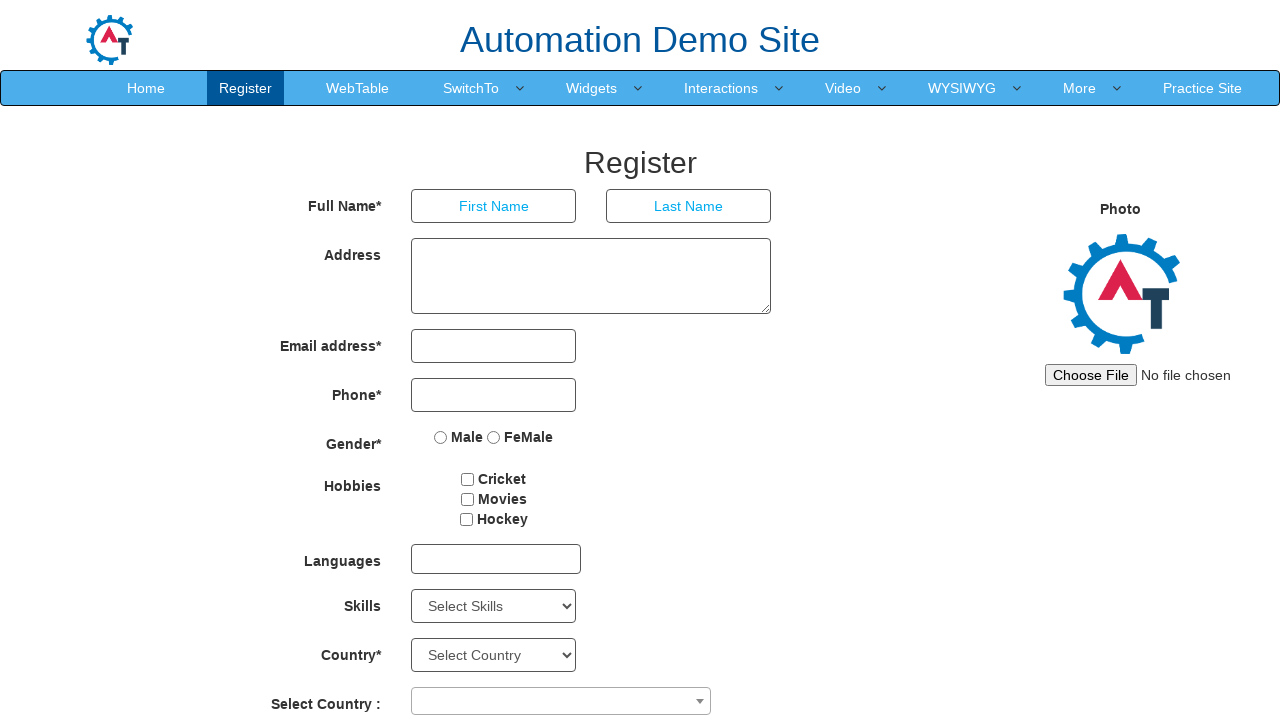

Navigated to registration form page
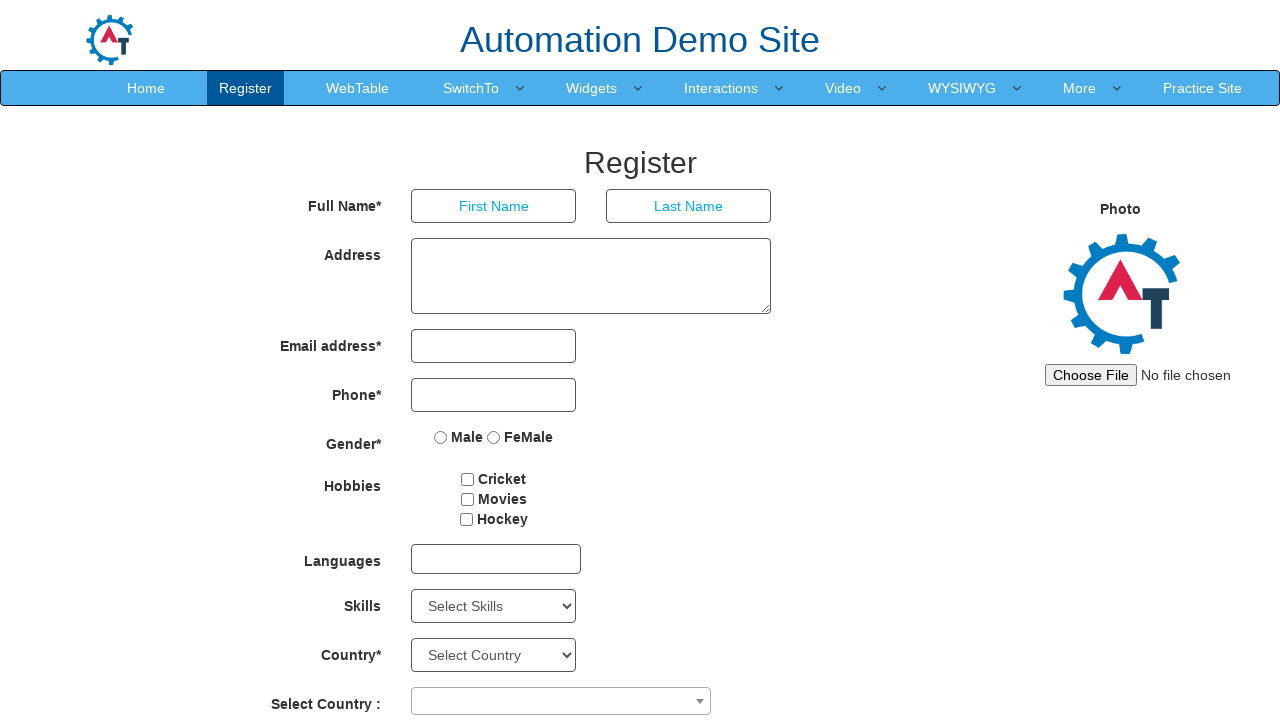

Filled first name field with 'Tom' on //input[@placeholder='First Name']
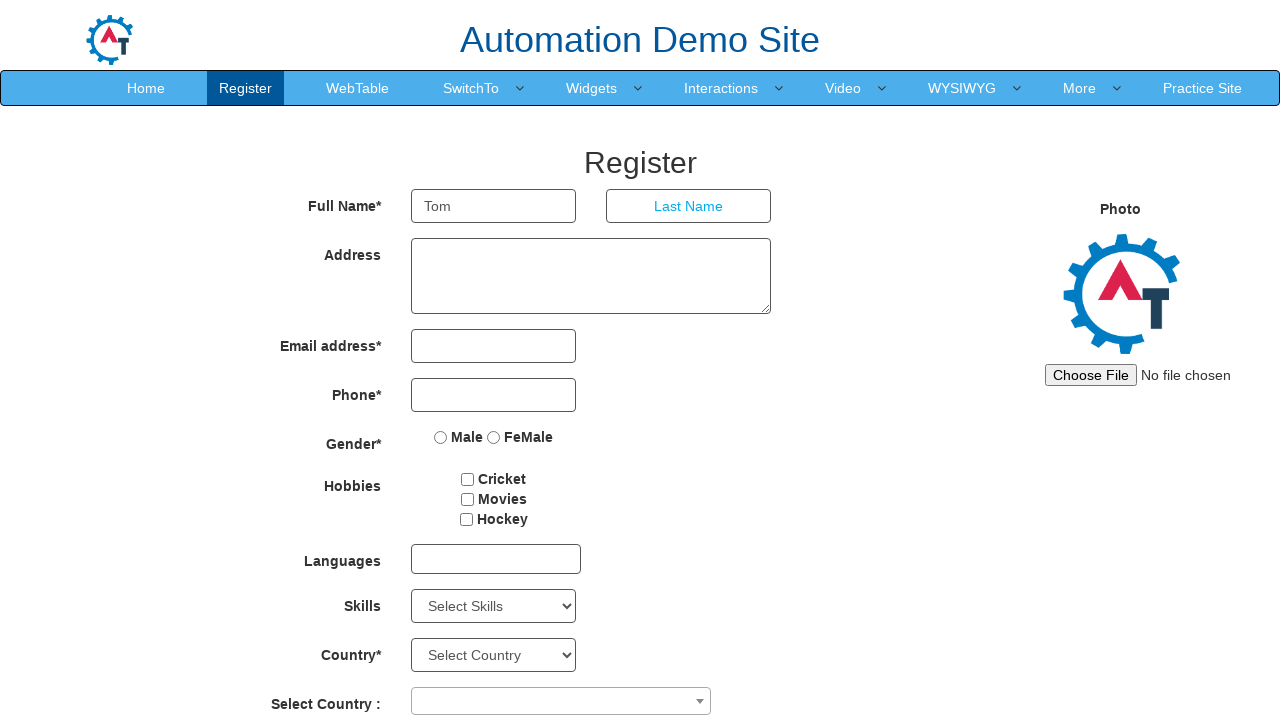

Filled last name field with 'Yerry' on //input[@placeholder='Last Name']
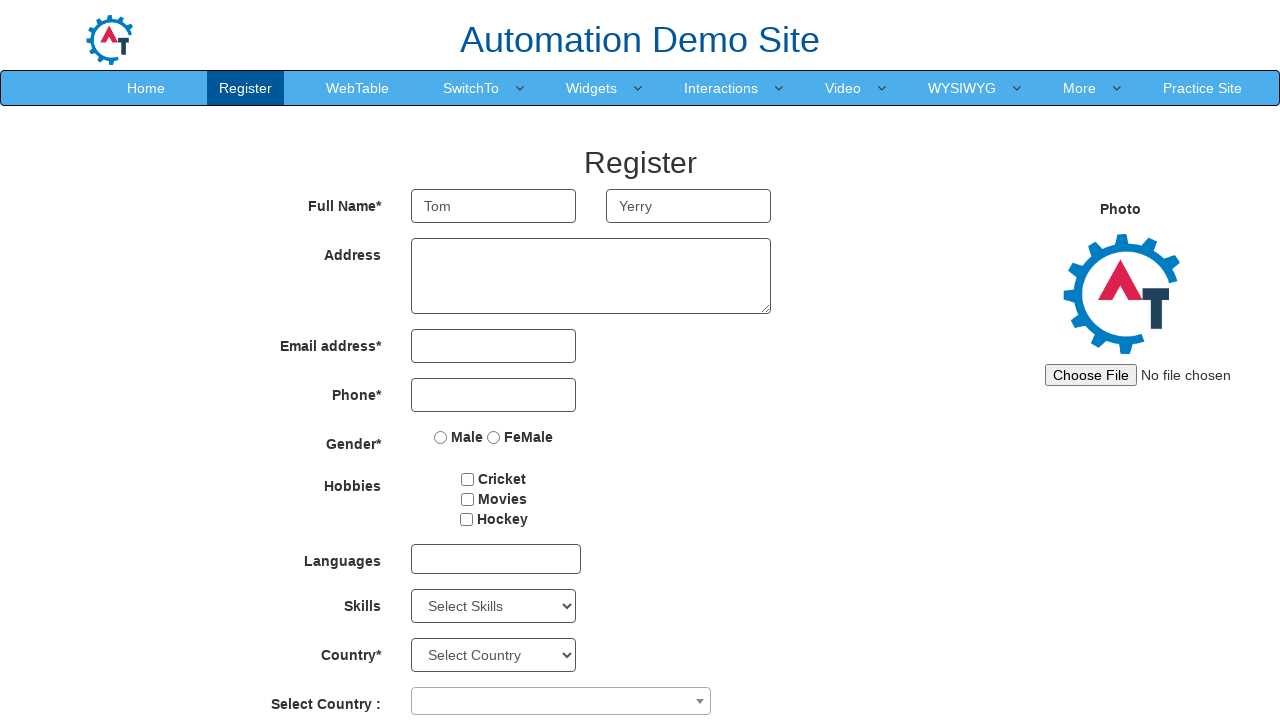

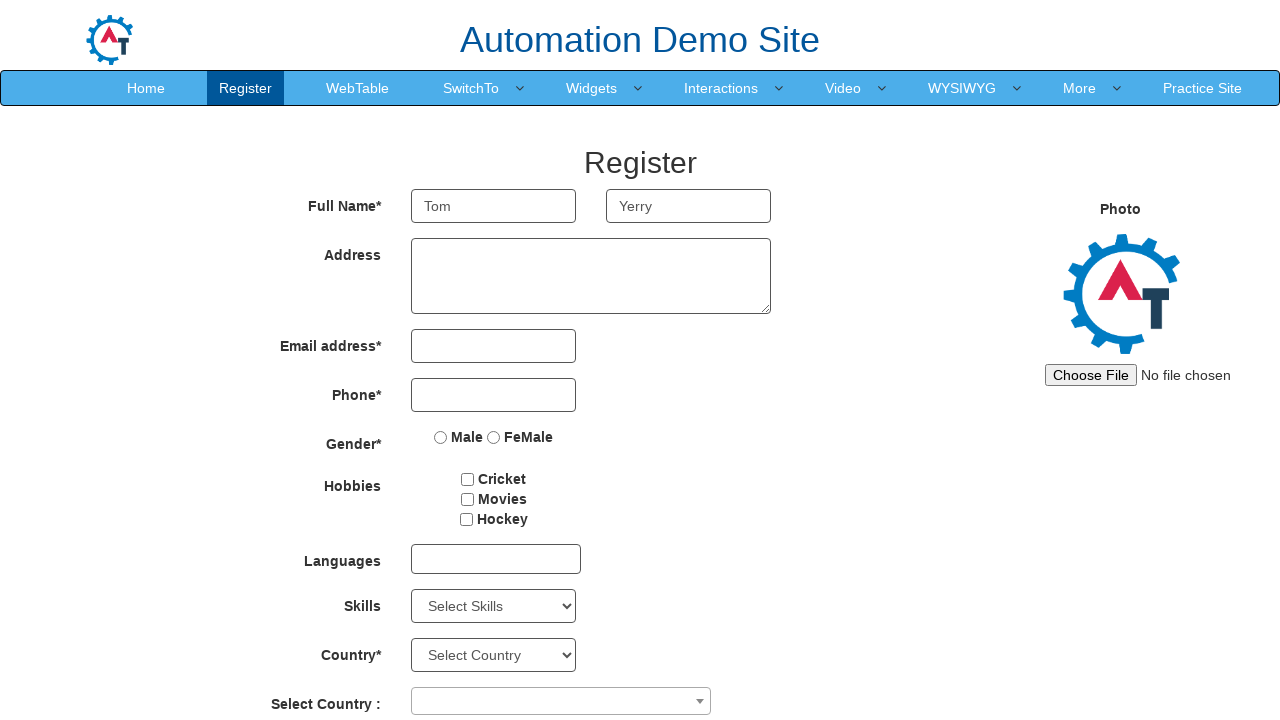